Tests that the clear completed button displays the correct text

Starting URL: https://demo.playwright.dev/todomvc

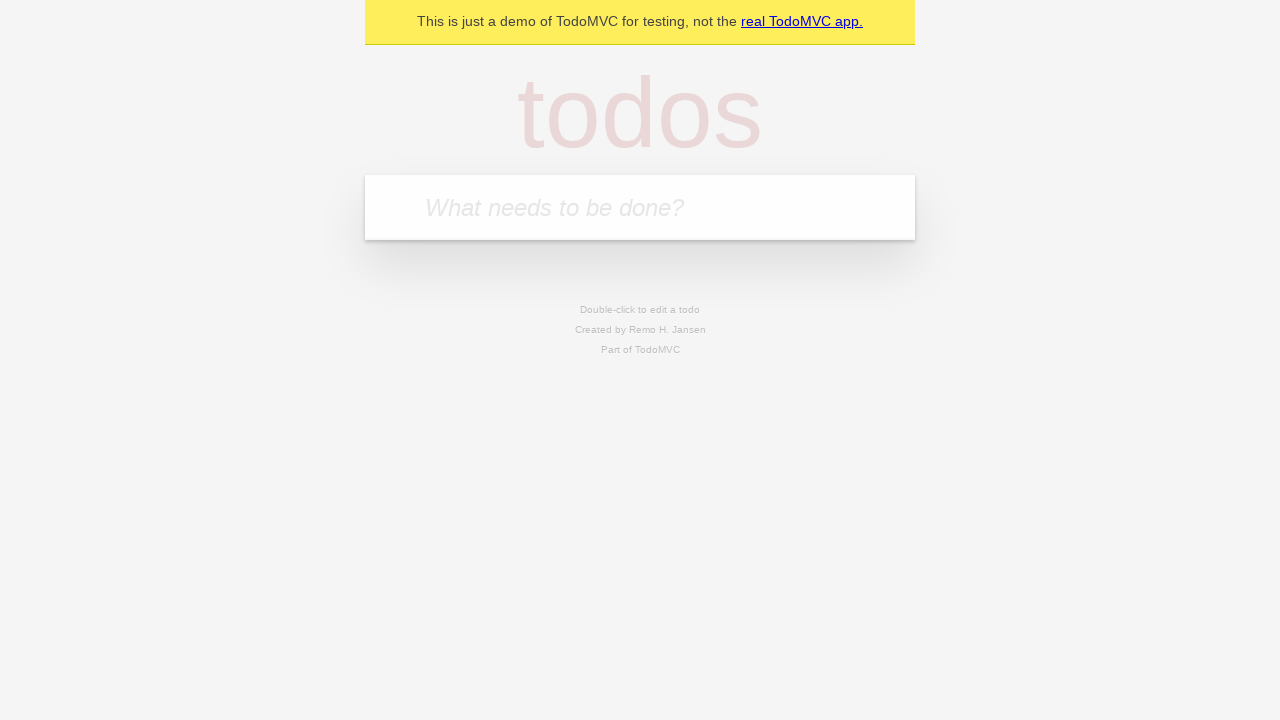

Filled new todo input with 'buy some cheese' on .new-todo
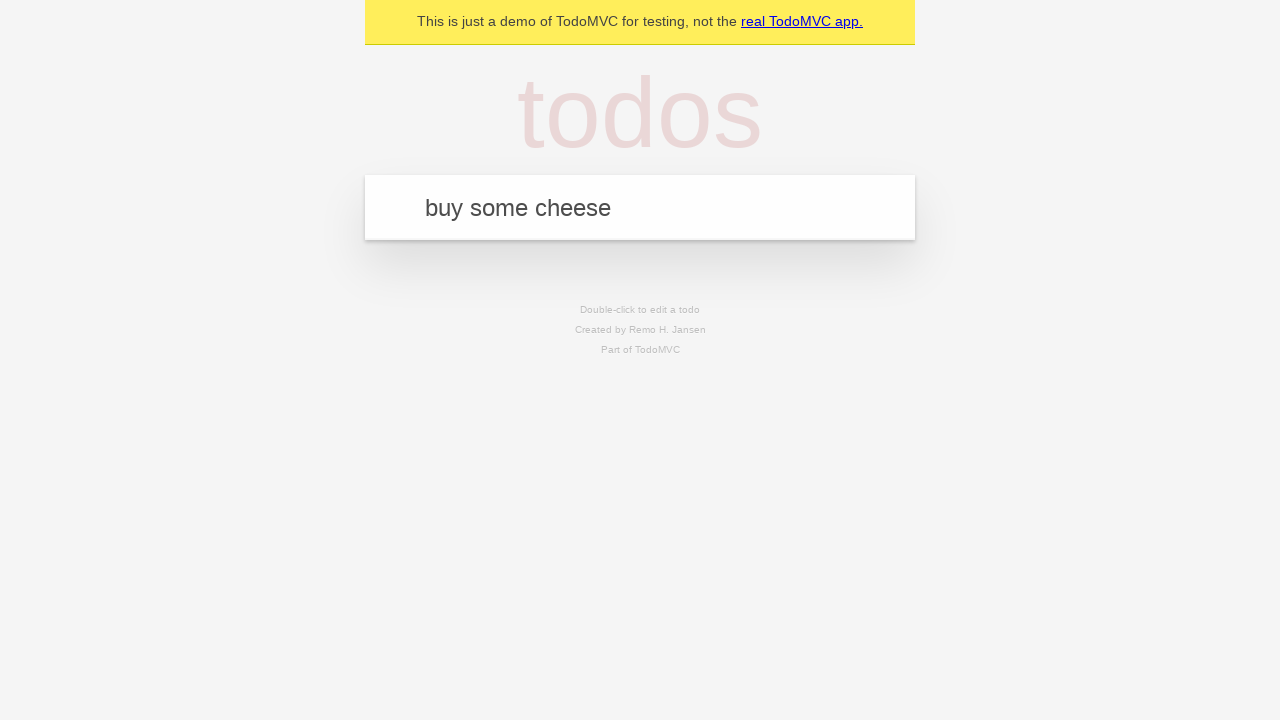

Pressed Enter to add first todo on .new-todo
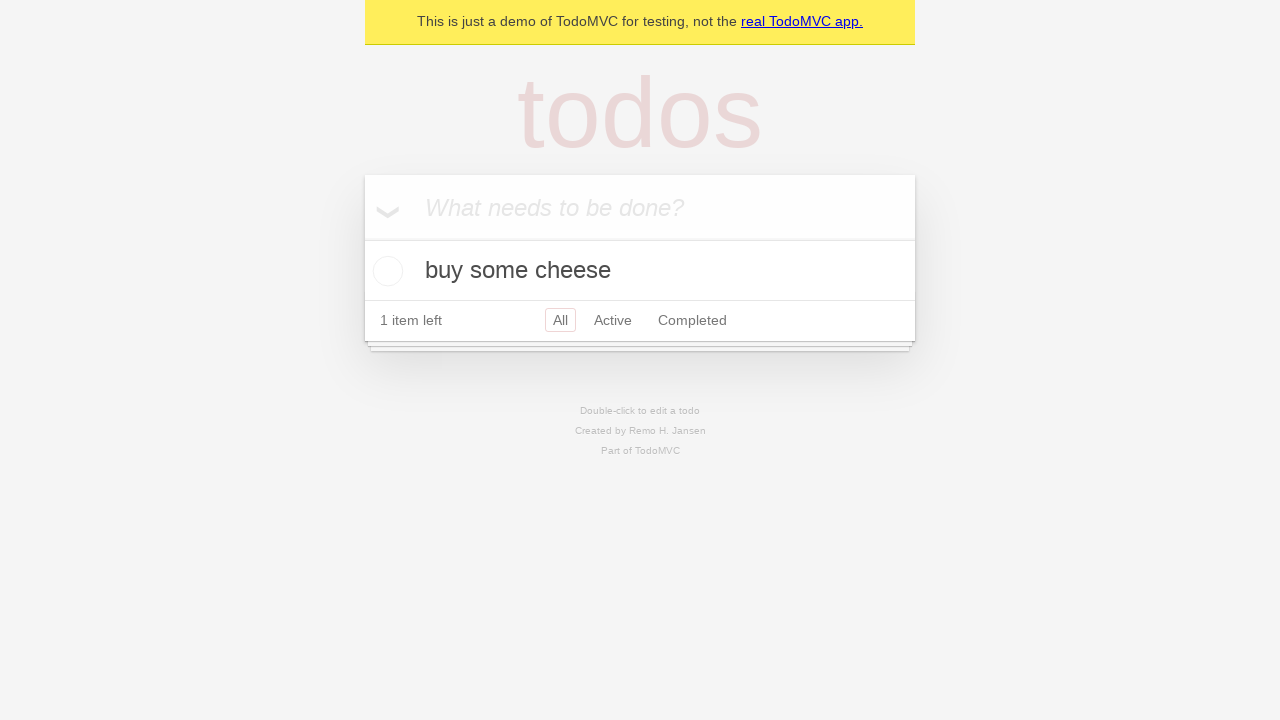

Filled new todo input with 'feed the cat' on .new-todo
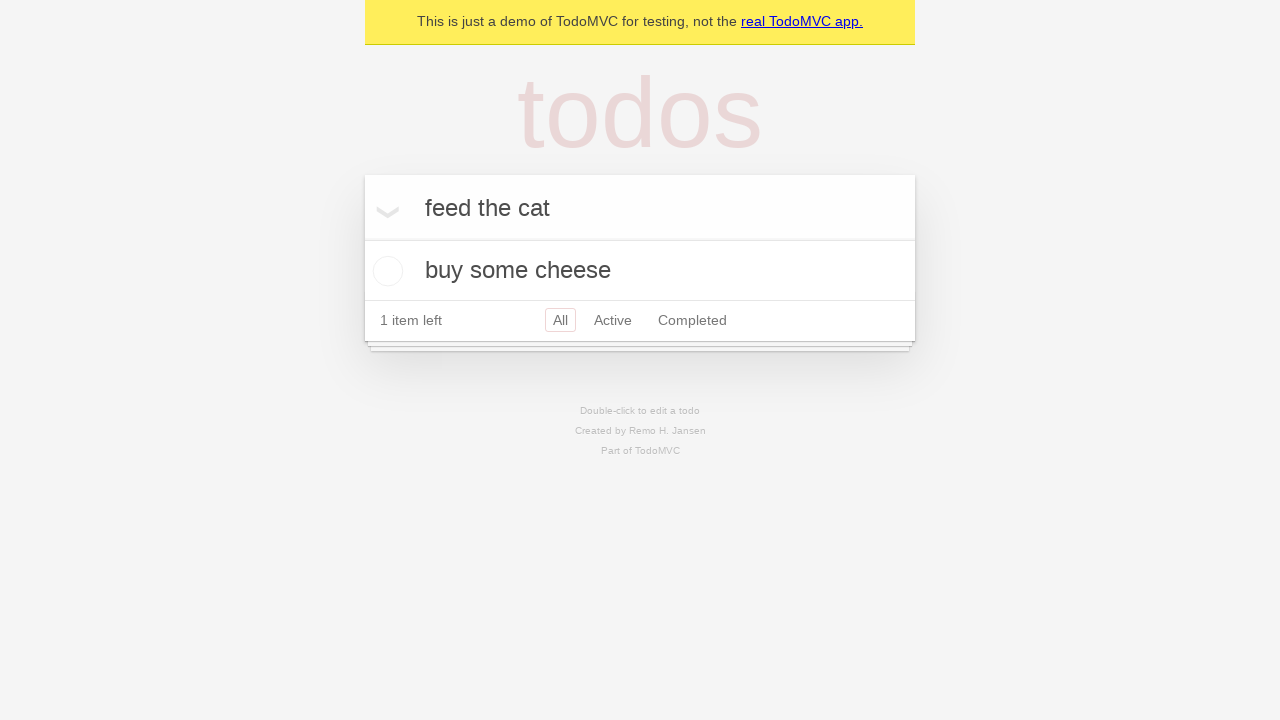

Pressed Enter to add second todo on .new-todo
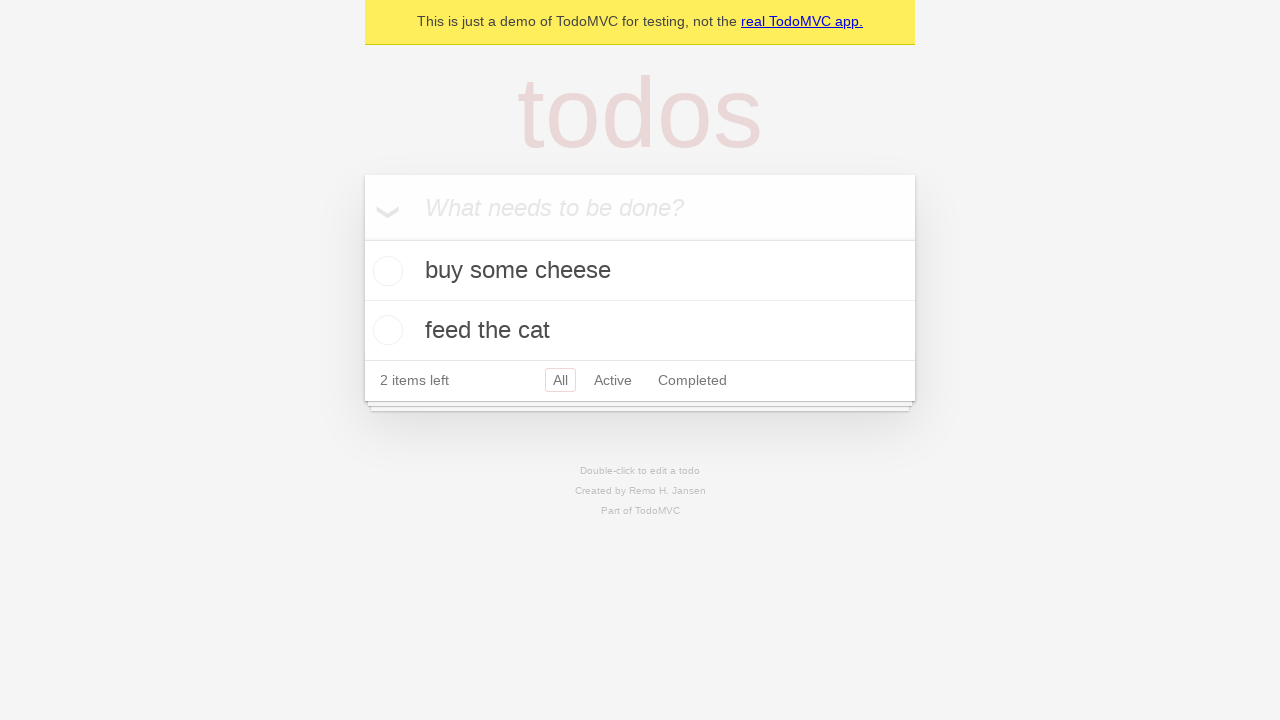

Filled new todo input with 'book a doctors appointment' on .new-todo
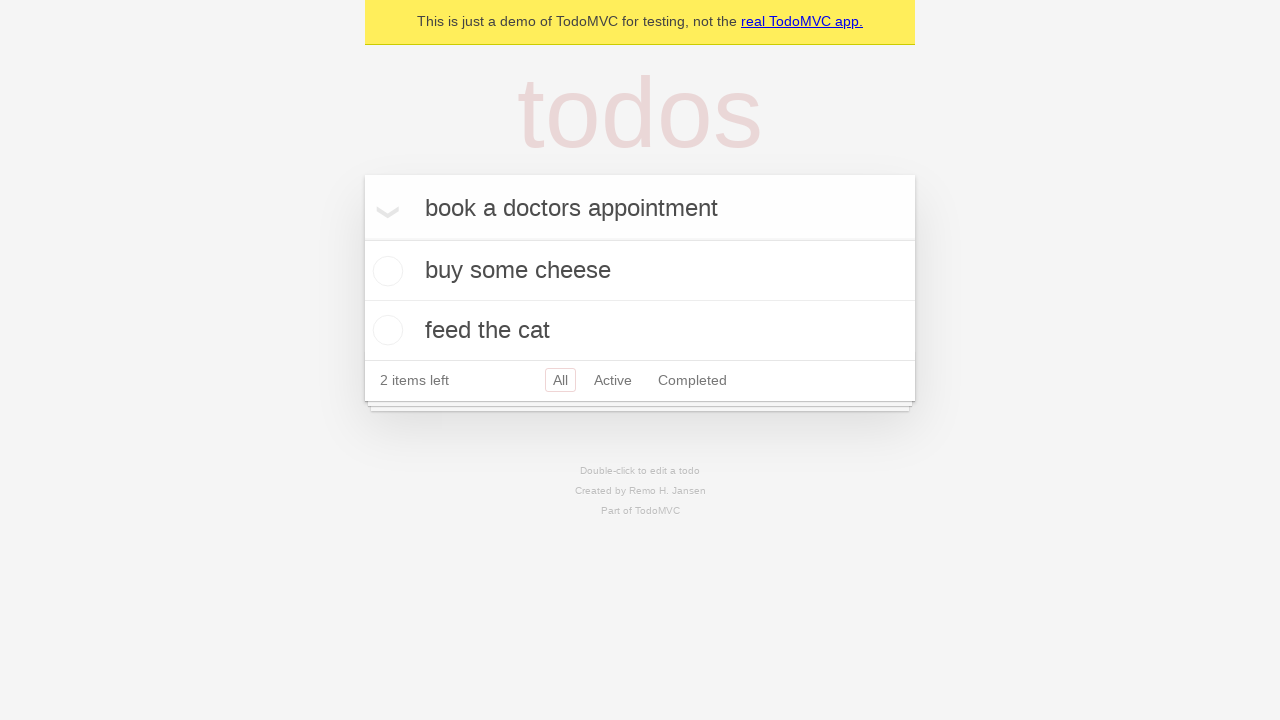

Pressed Enter to add third todo on .new-todo
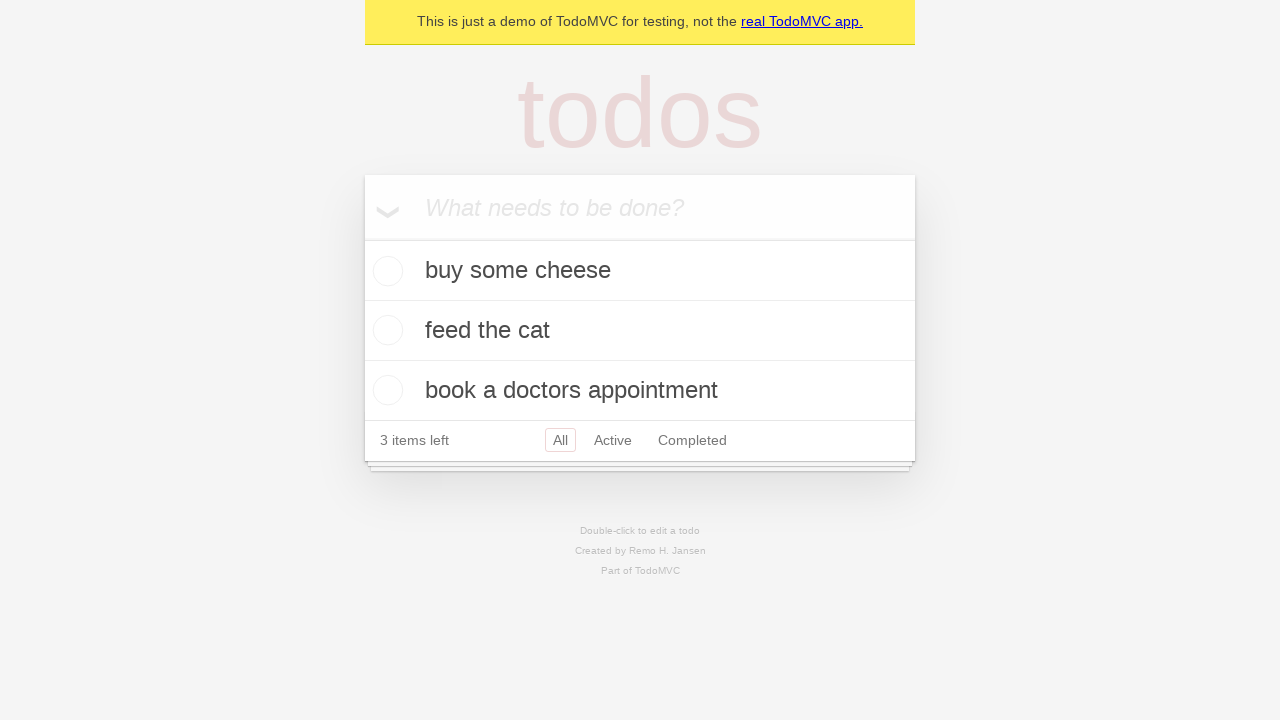

Checked first todo to mark it as completed at (385, 271) on .todo-list li .toggle >> nth=0
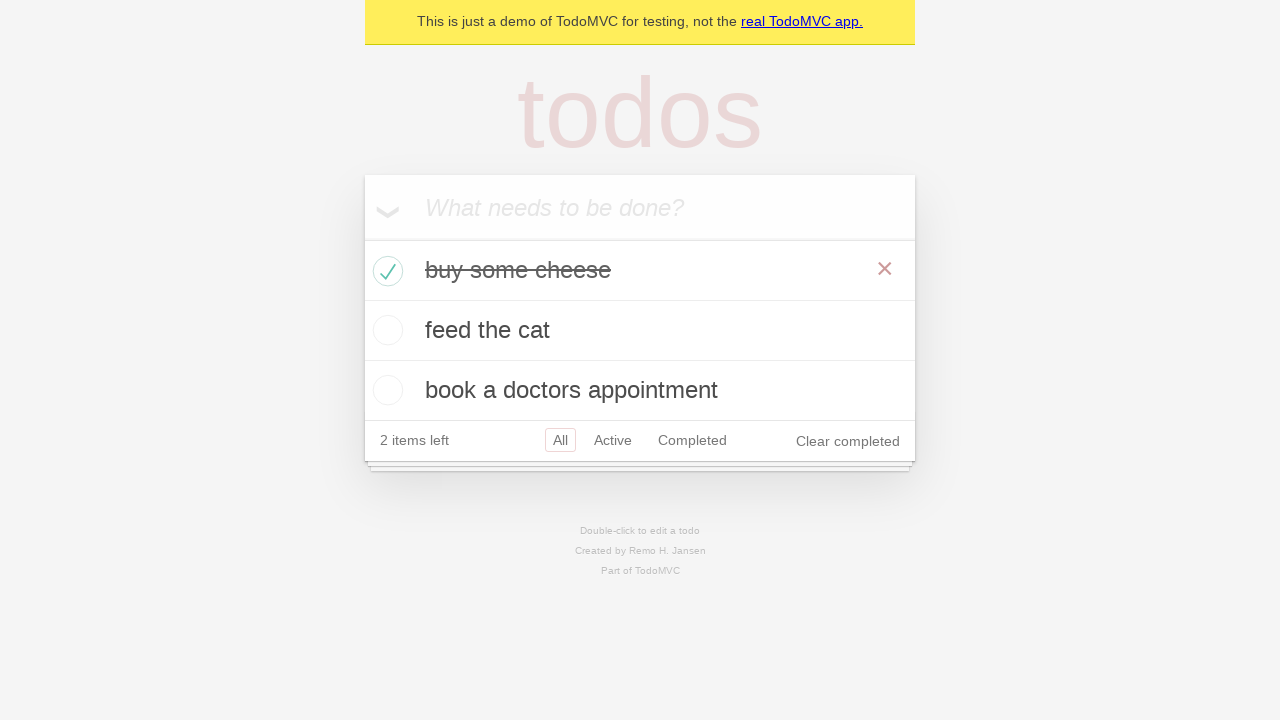

Waited for clear completed button to appear
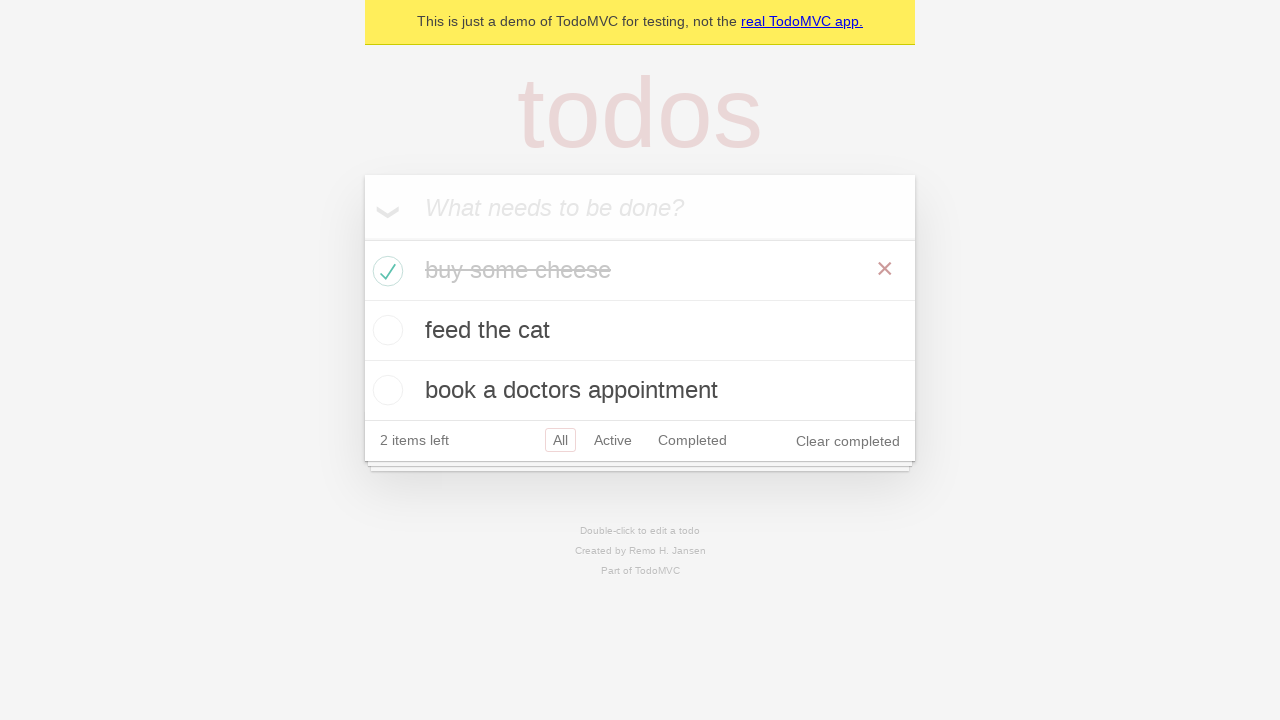

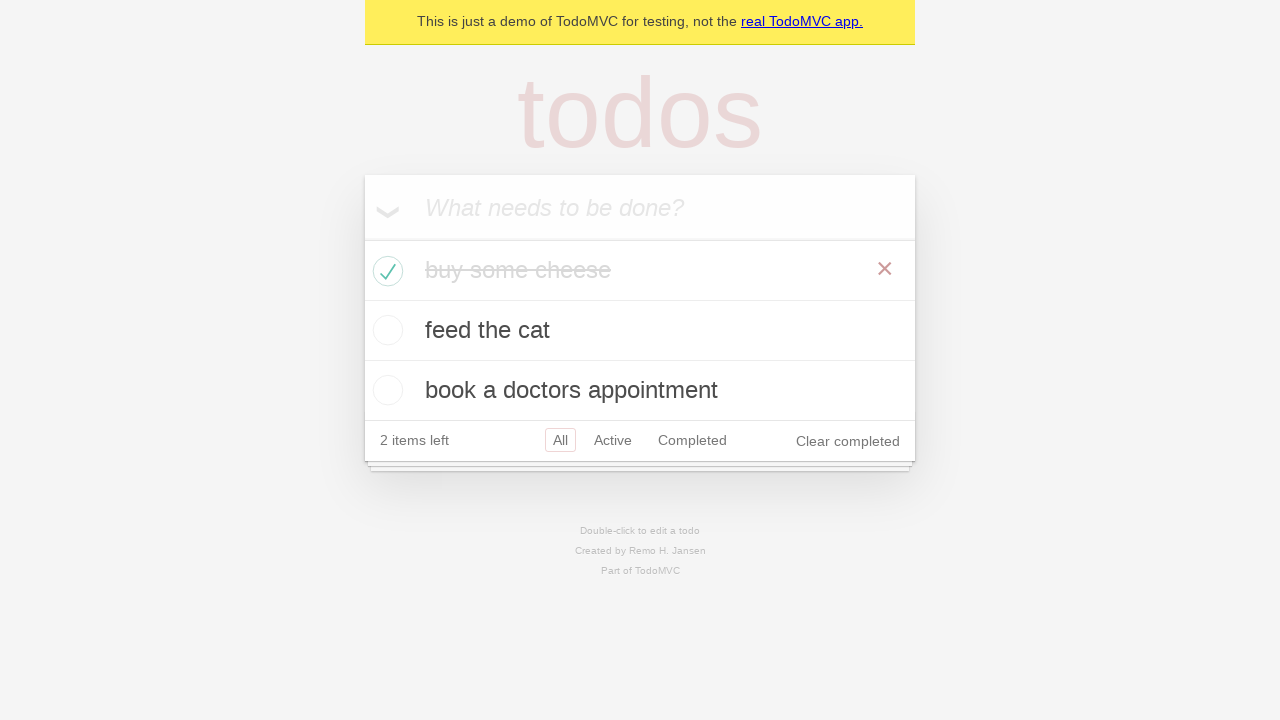